Tests dynamic properties page by waiting for elements to become clickable, change color attribute, and become visible, then clicks the visible element

Starting URL: https://demoqa.com/dynamic-properties

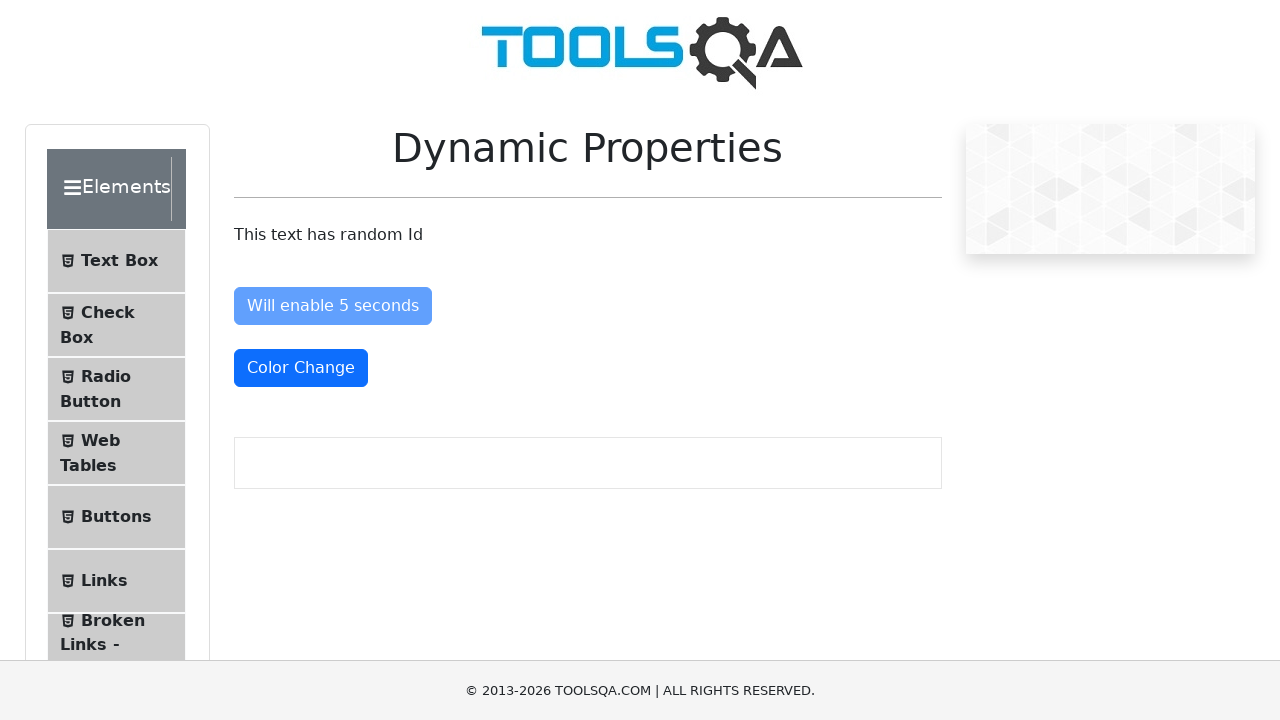

Waited for 'Enable After' button to become enabled
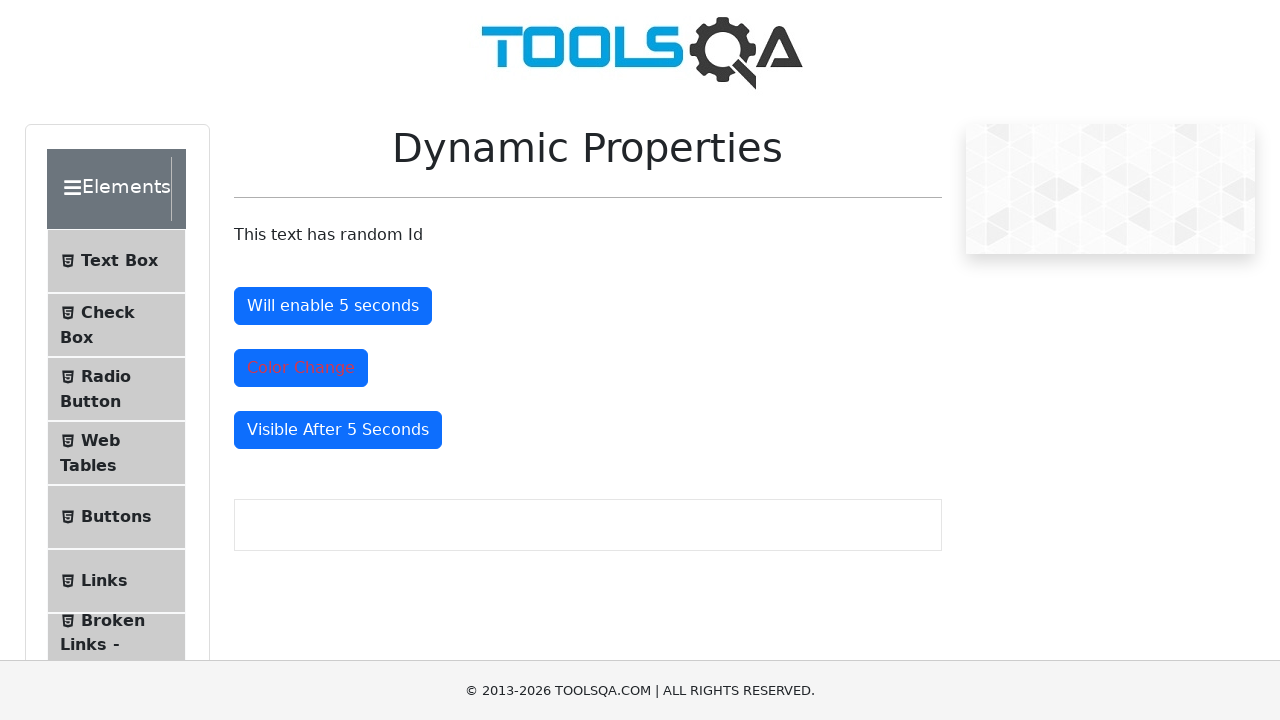

Waited for color change button to have 'text-danger' class
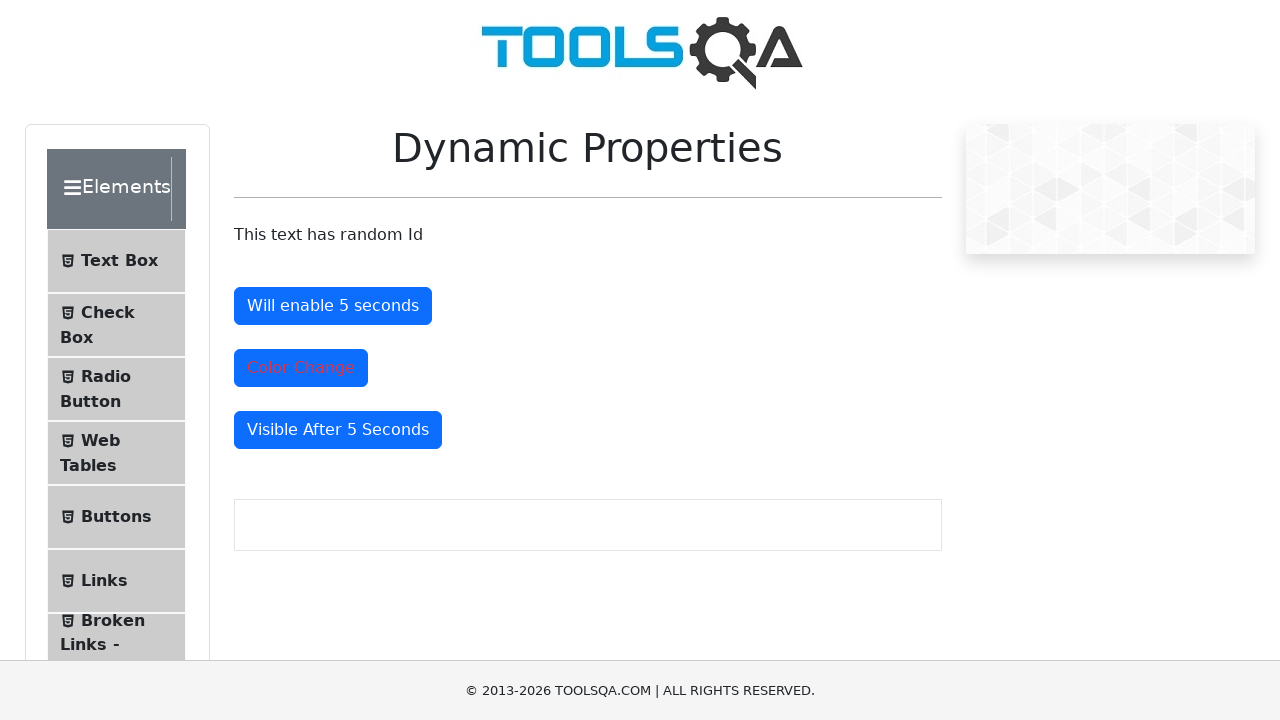

Retrieved class attribute from color change button: mt-4 text-danger btn btn-primary
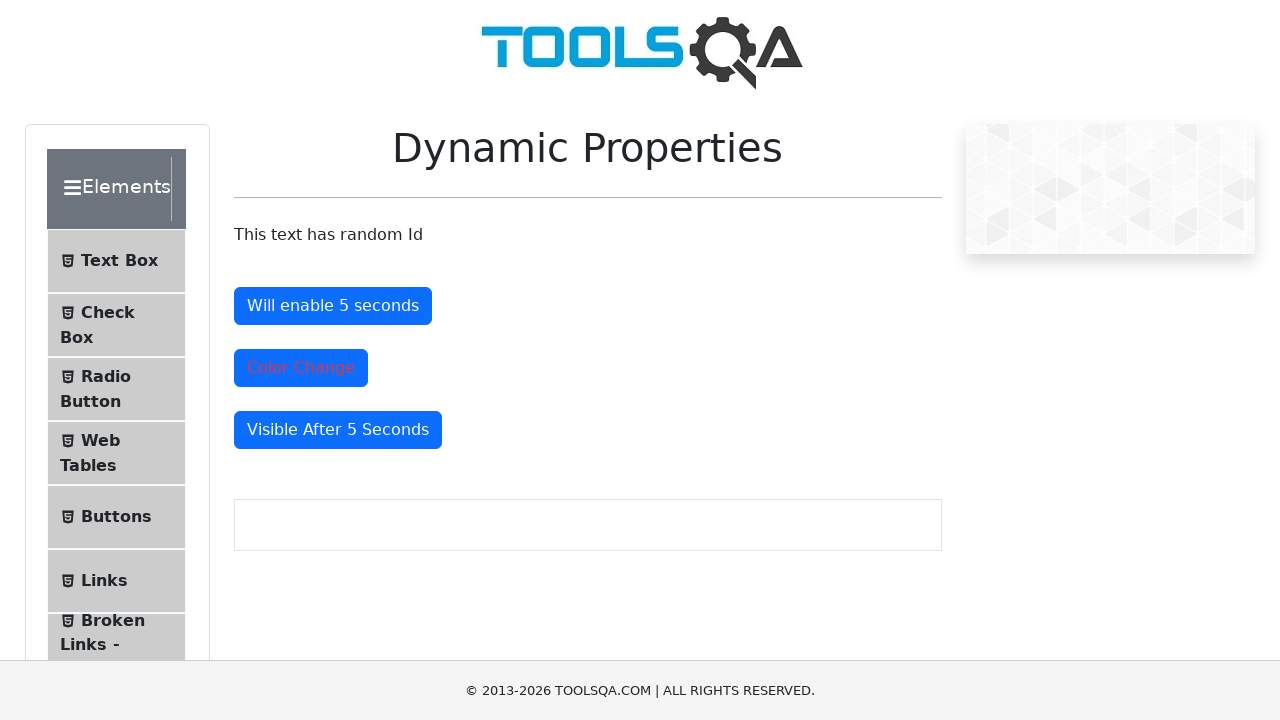

Waited for 'Visible After' button to become visible
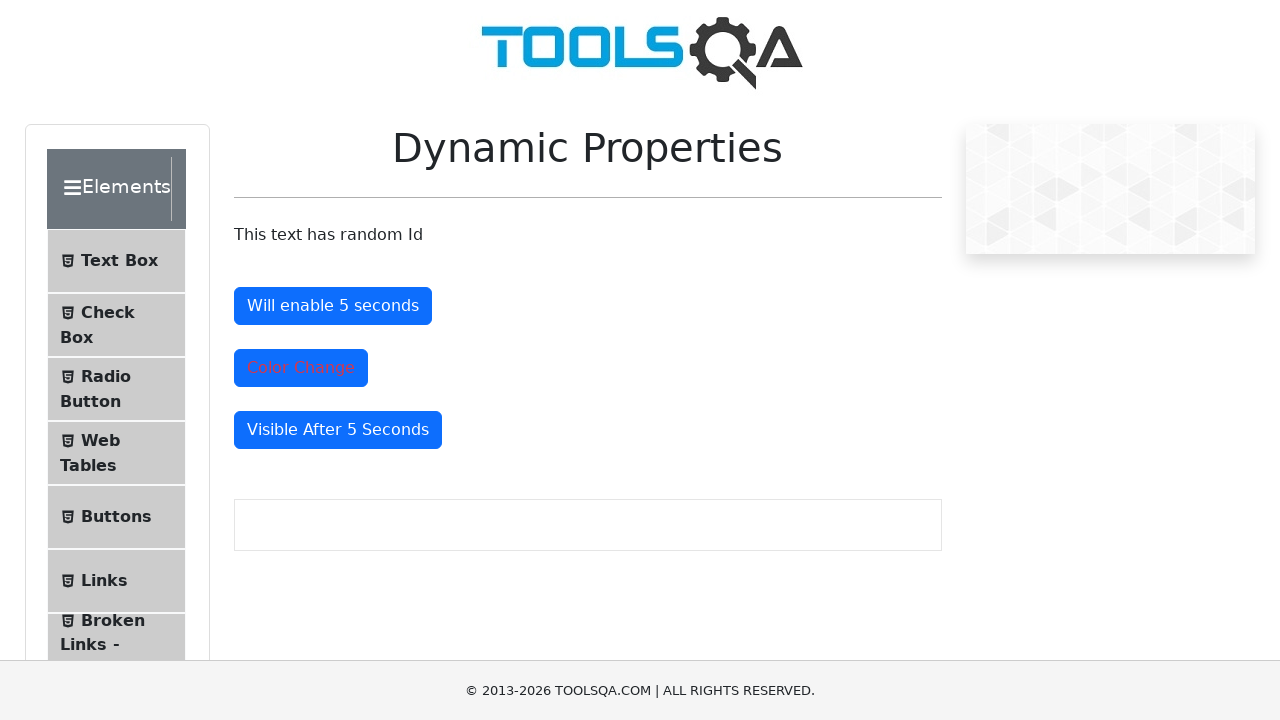

Clicked the 'Visible After' button at (338, 430) on #visibleAfter
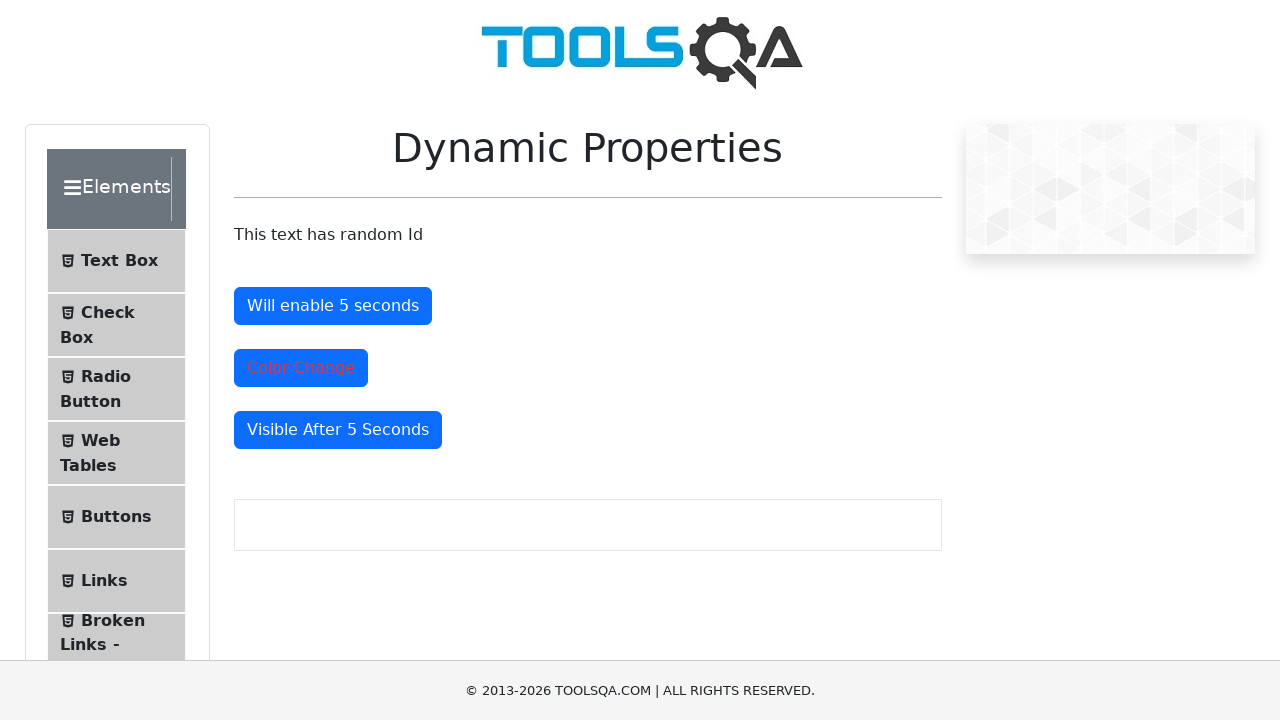

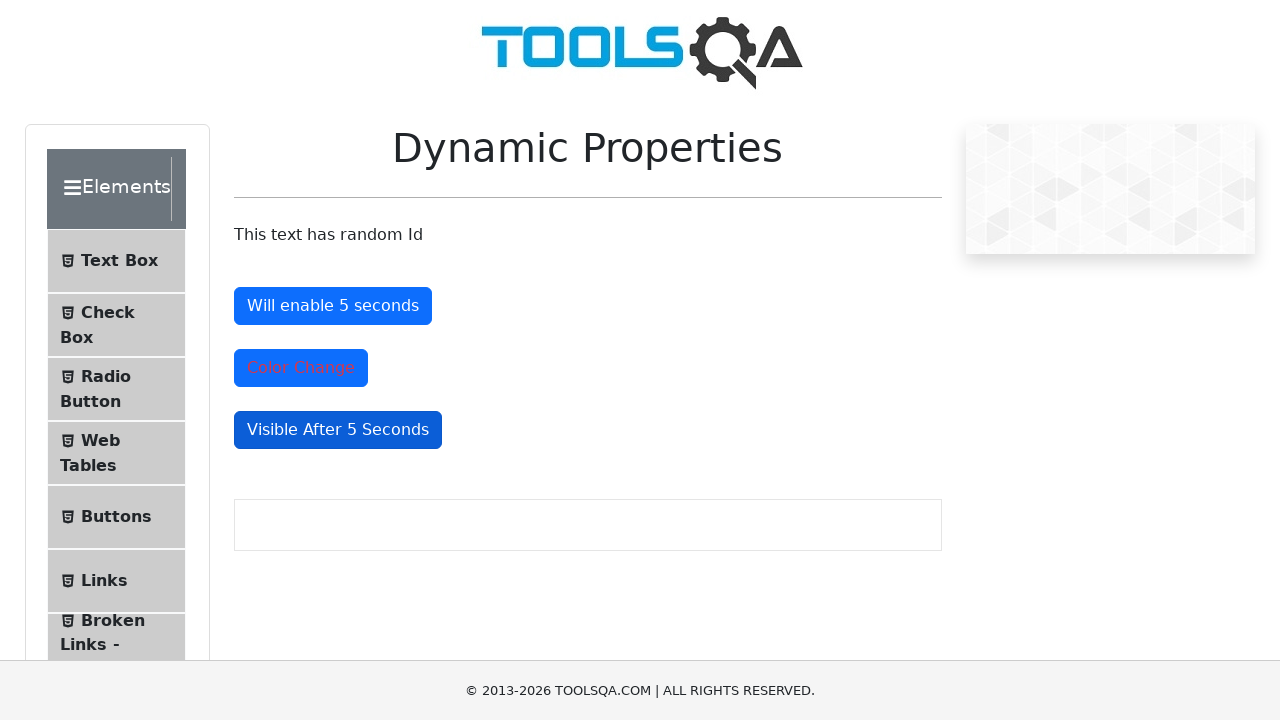